Tests triangle application with invalid triangle dimensions (6, 6, 15), expecting an error

Starting URL: https://testpages.eviltester.com/styled/apps/triangle/triangle001.html

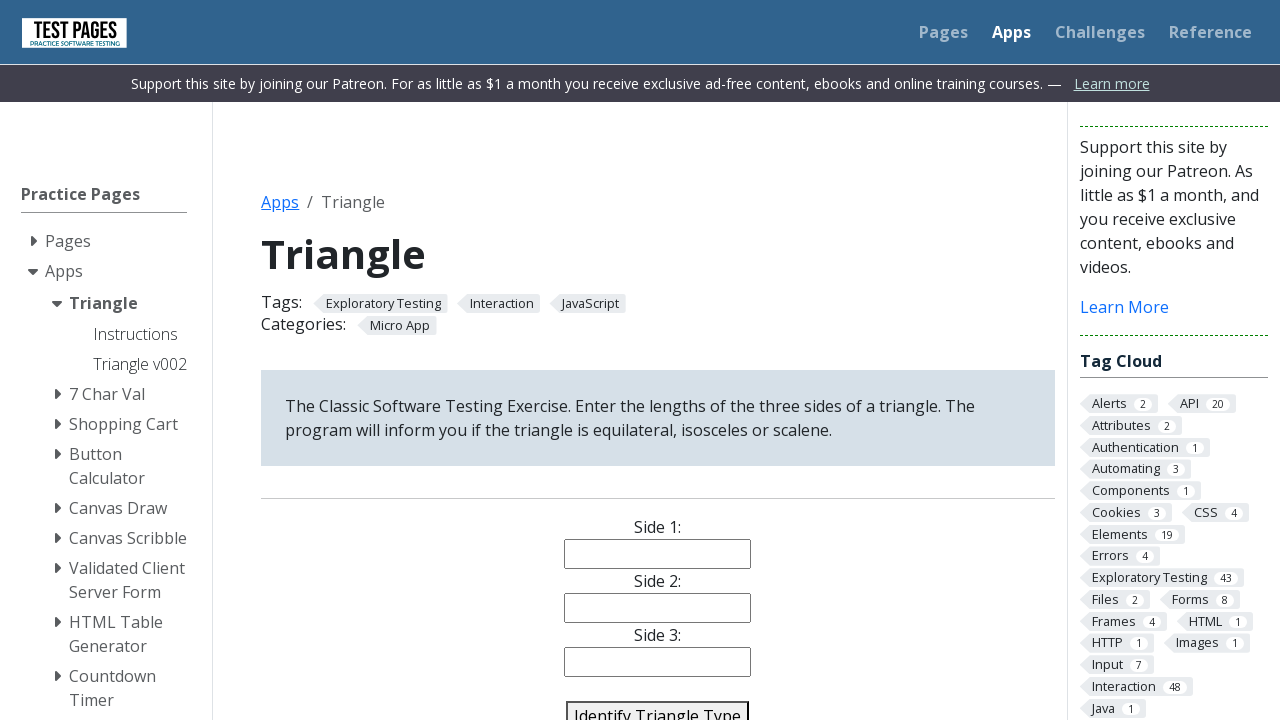

Filled side 1 field with value '6' on #side1
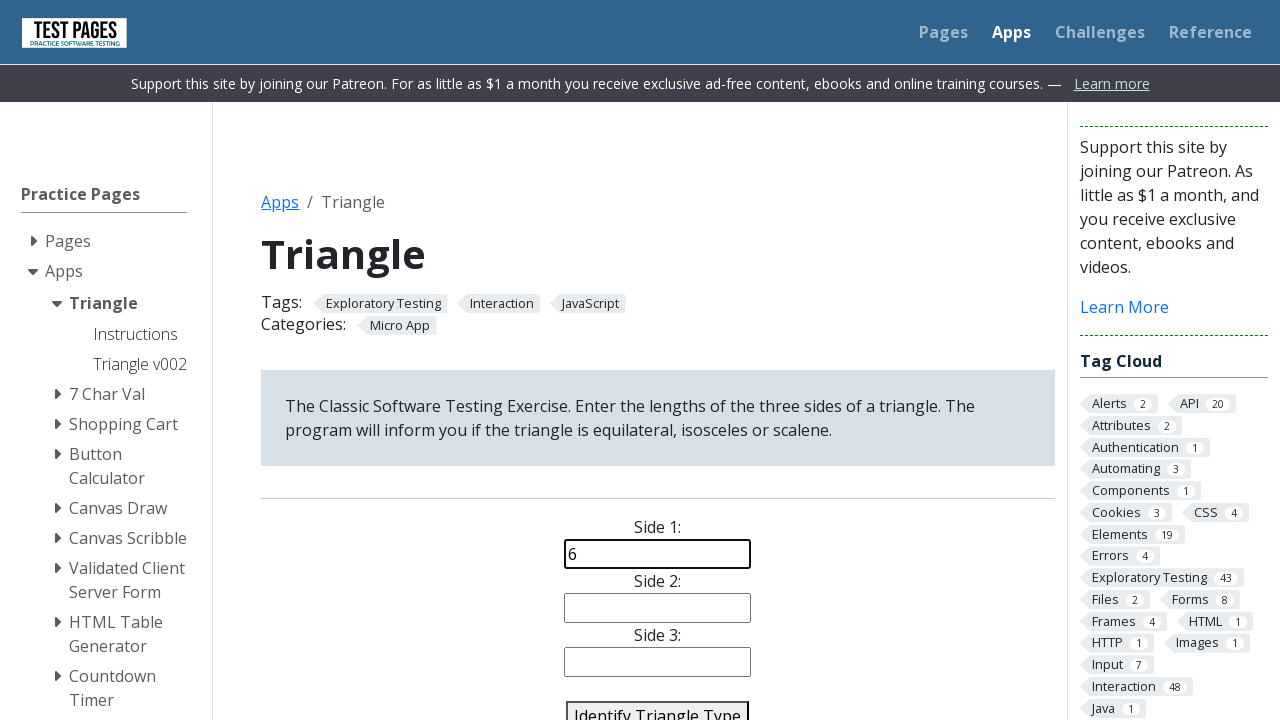

Filled side 2 field with value '6' on #side2
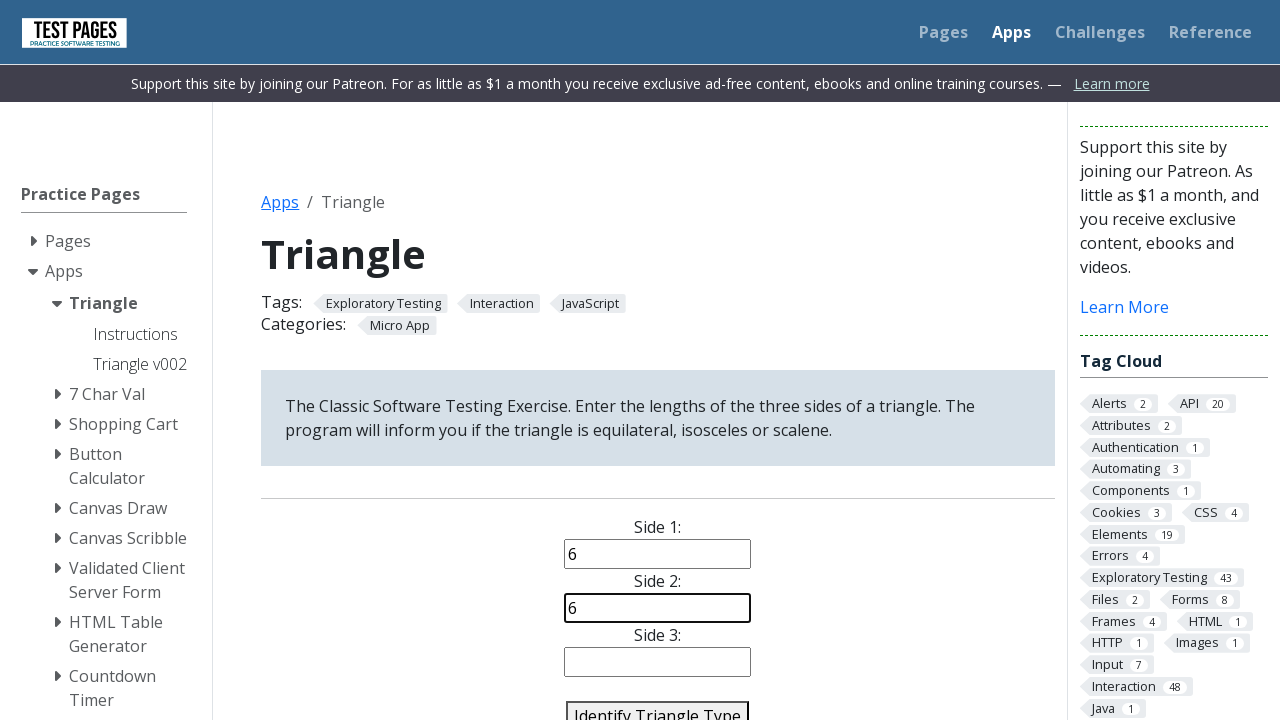

Filled side 3 field with value '15' on #side3
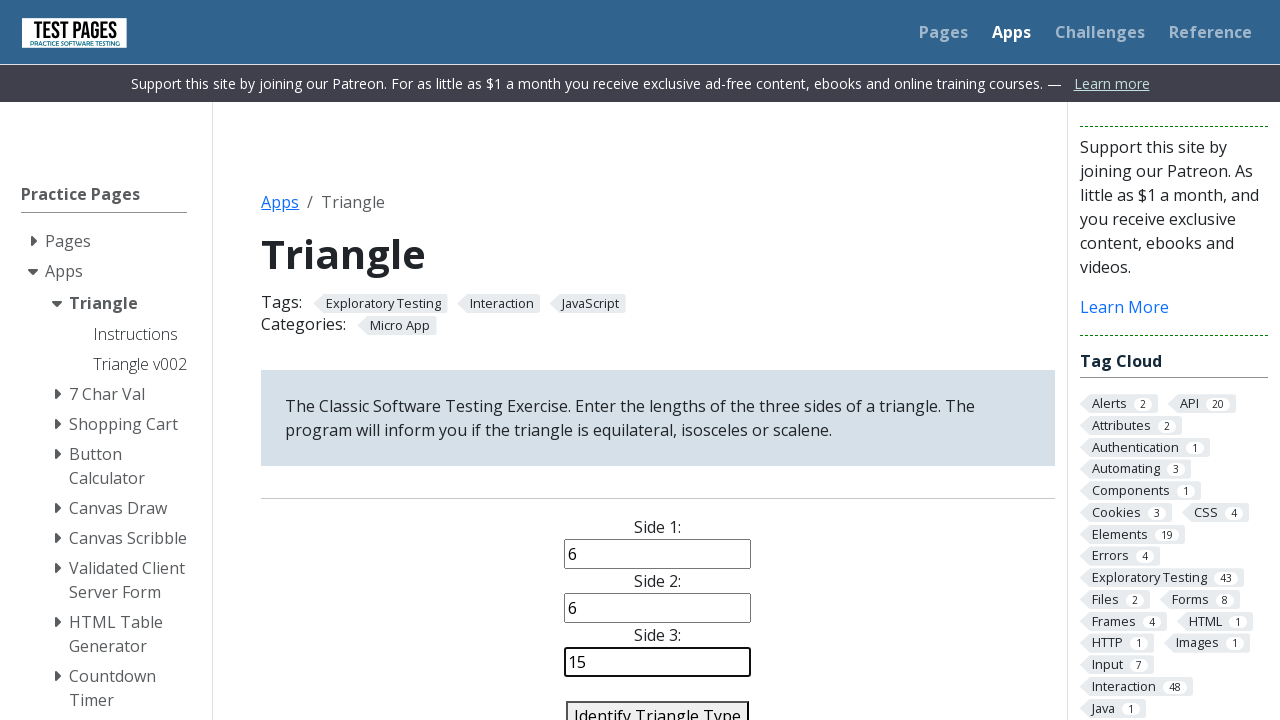

Clicked identify triangle button at (658, 705) on #identify-triangle-action
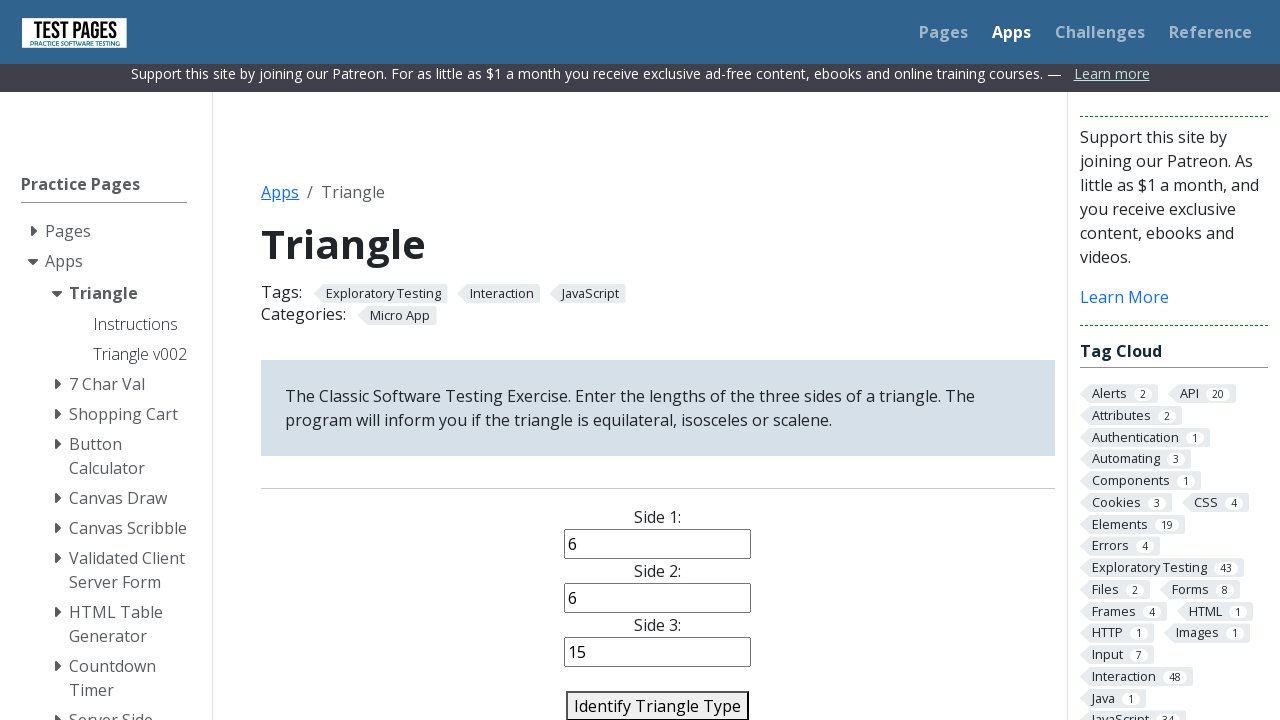

Verified error message 'Error: Not a Triangle' for invalid triangle dimensions (6, 6, 15)
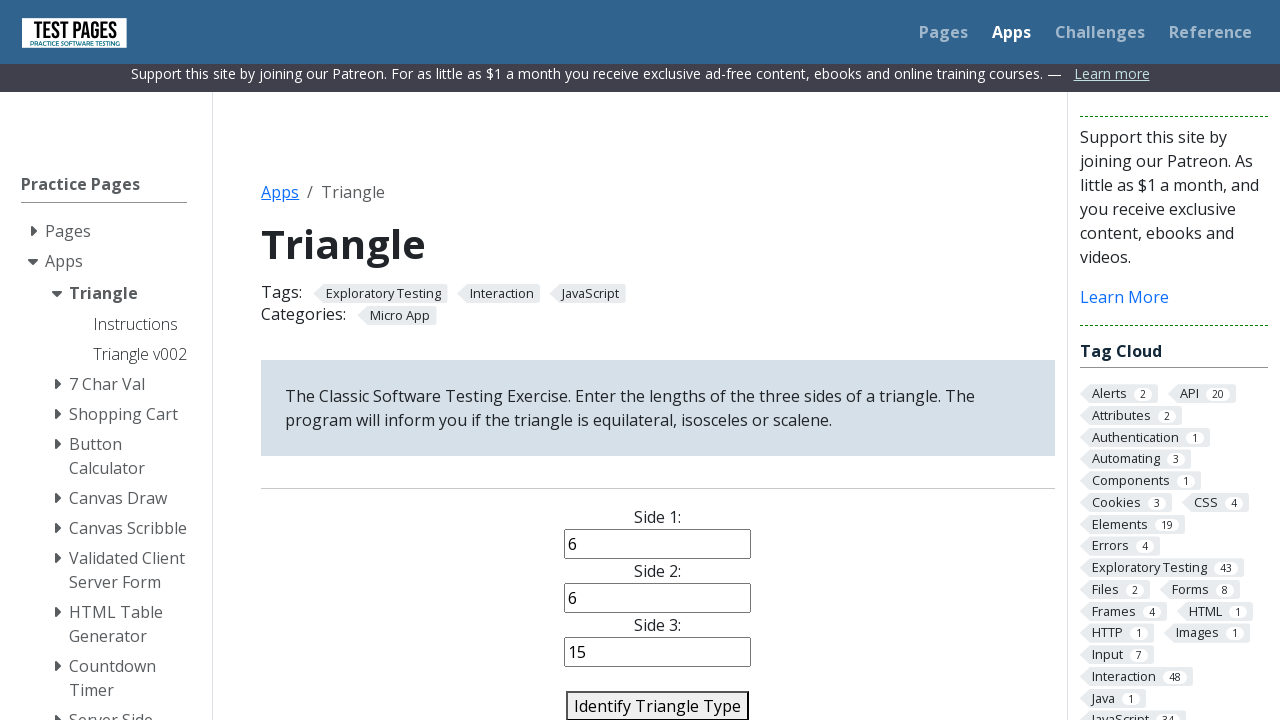

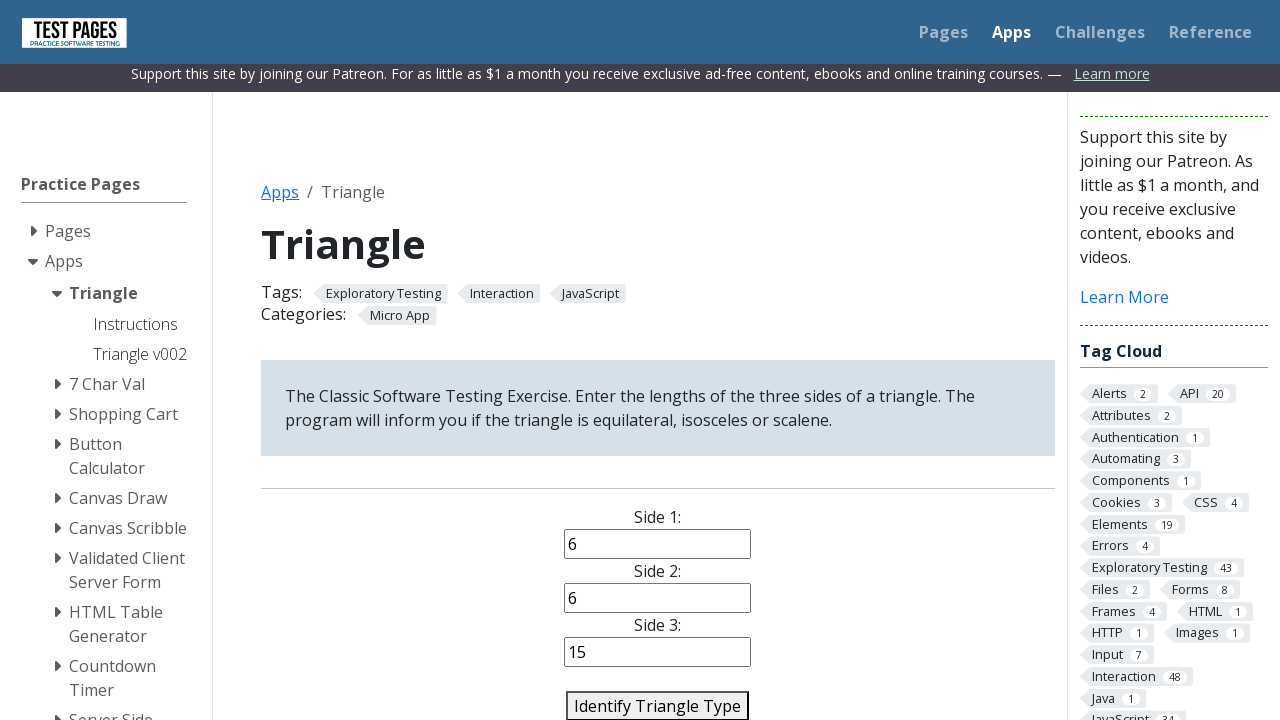